Tests calculator multiplication functionality by clicking 4 × 4 and verifying the result equals 16

Starting URL: https://testpages.eviltester.com/styled/apps/calculator.html

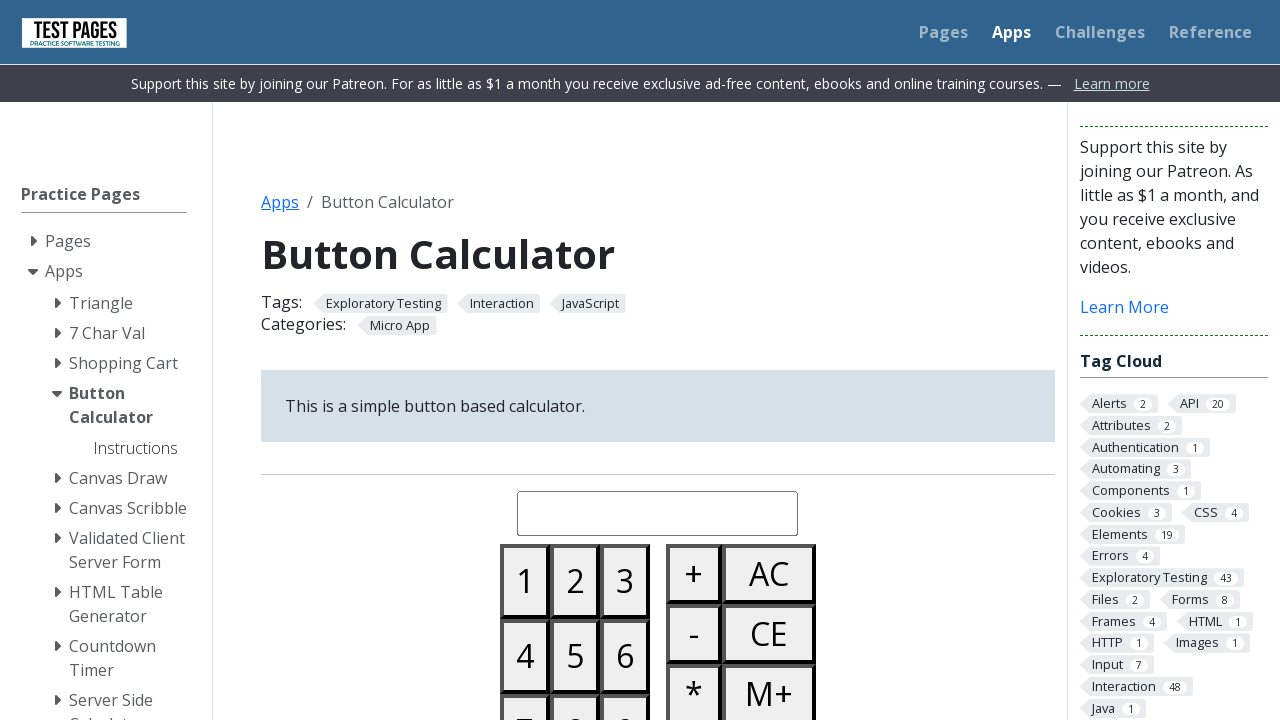

Clicked button 4 at (525, 656) on #button04
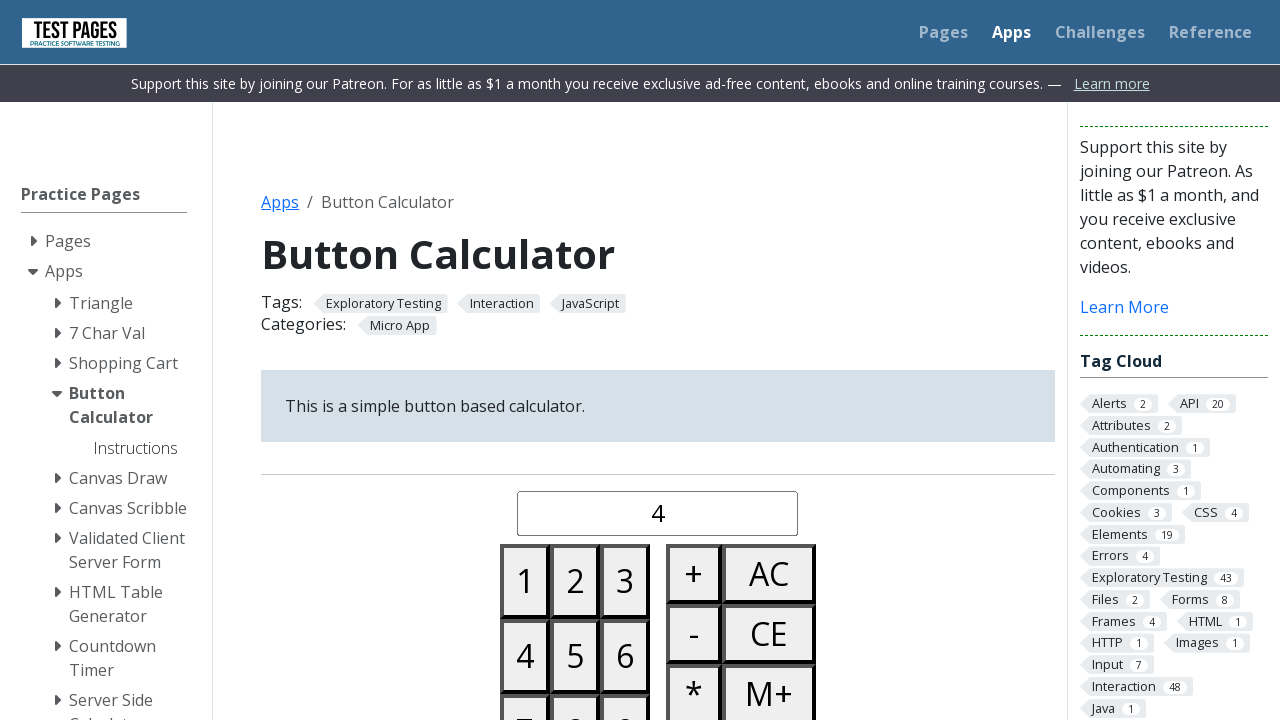

Clicked multiply button at (694, 690) on #buttonmultiply
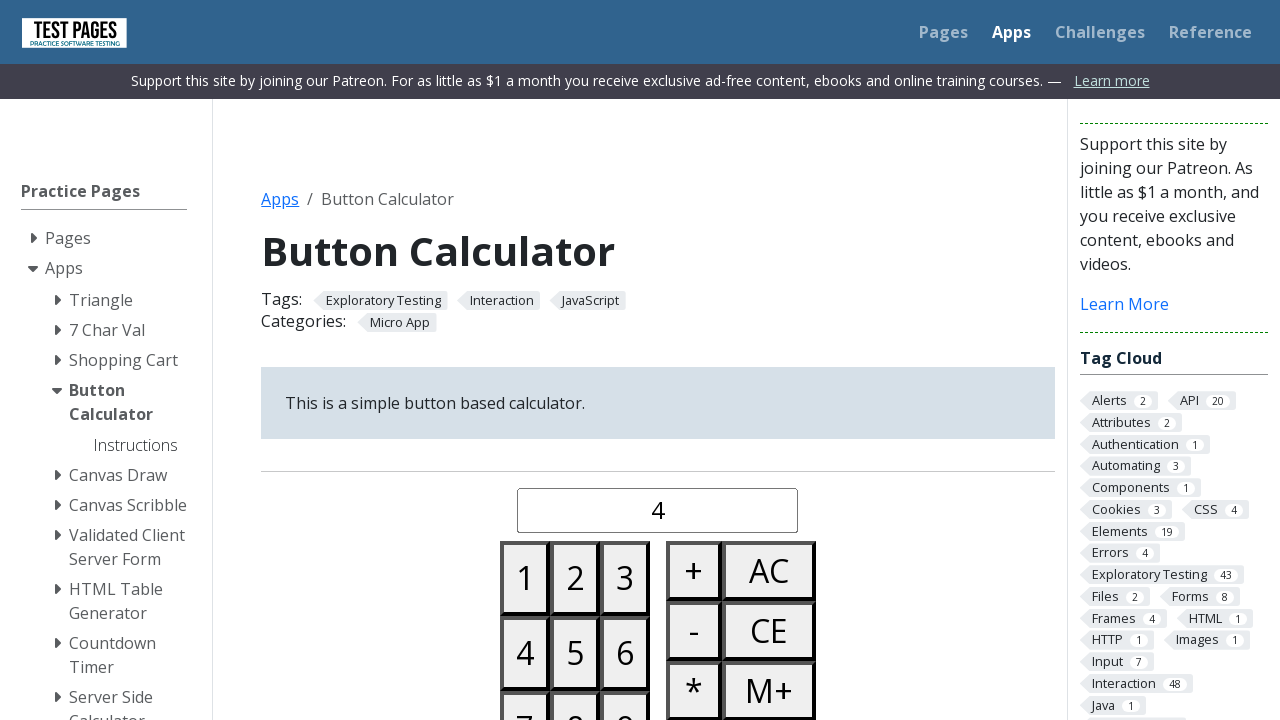

Clicked button 4 again at (525, 653) on #button04
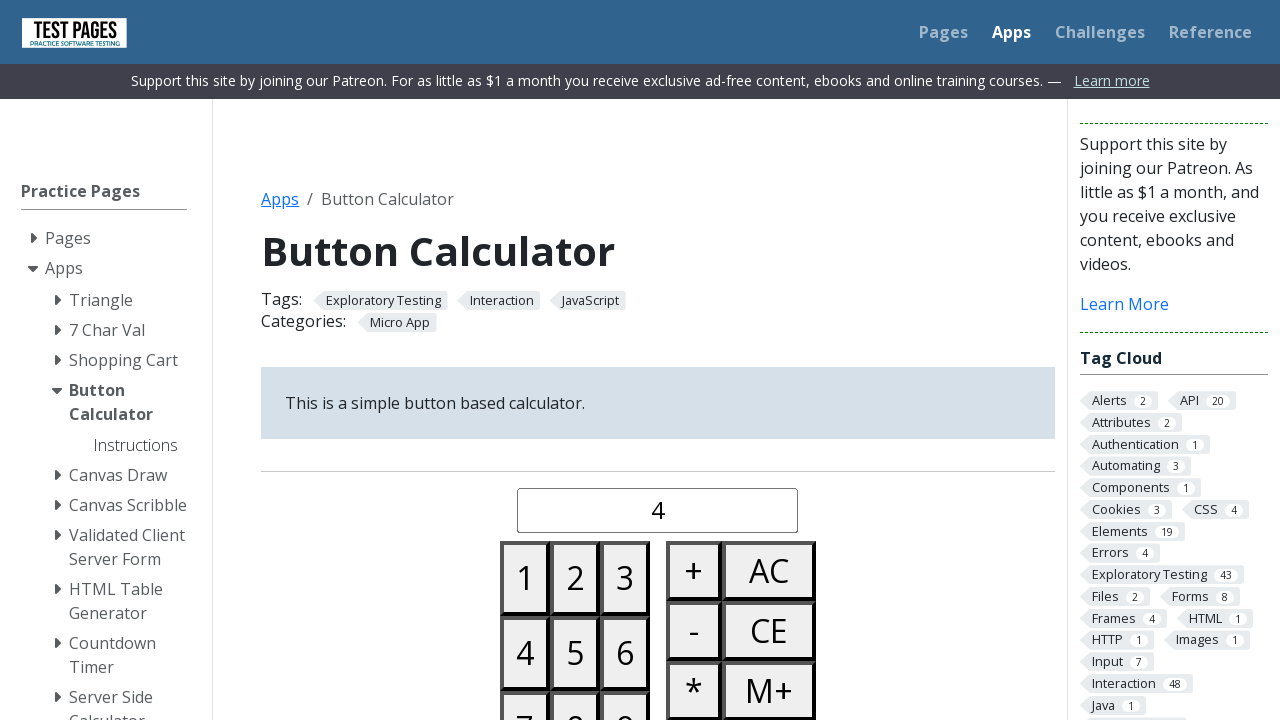

Clicked equals button at (694, 360) on #buttonequals
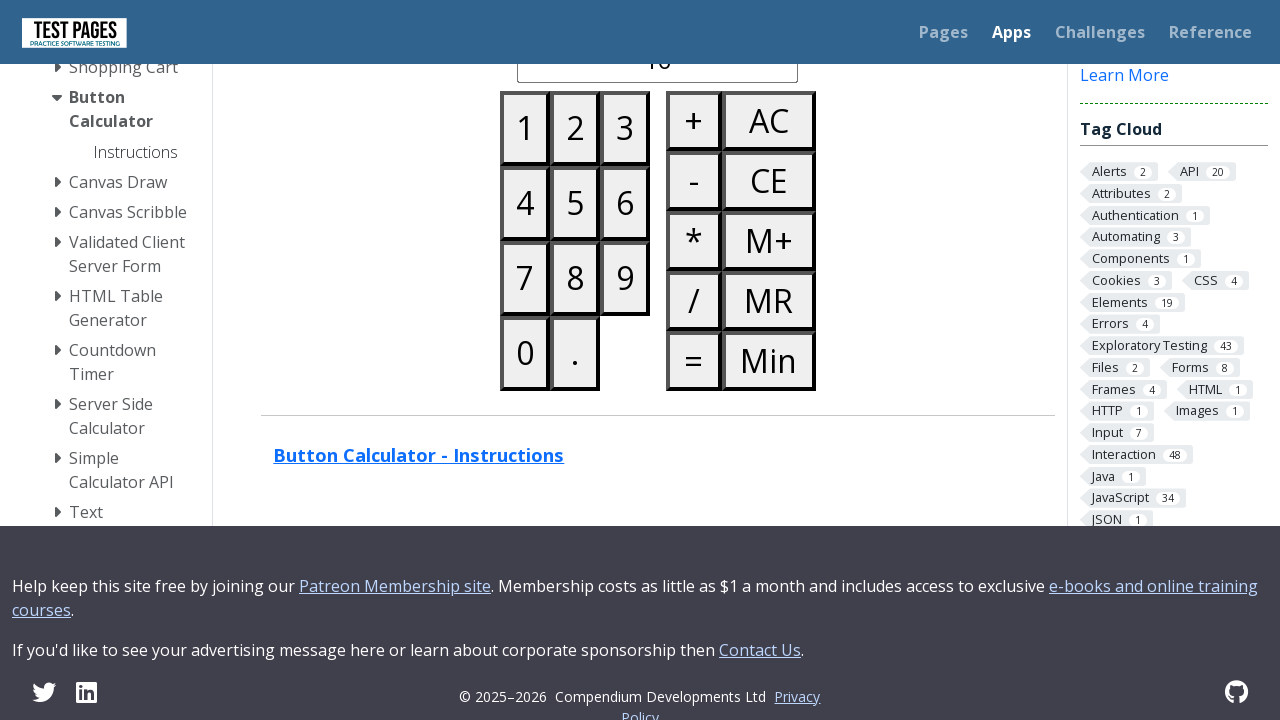

Verified calculator result equals 16
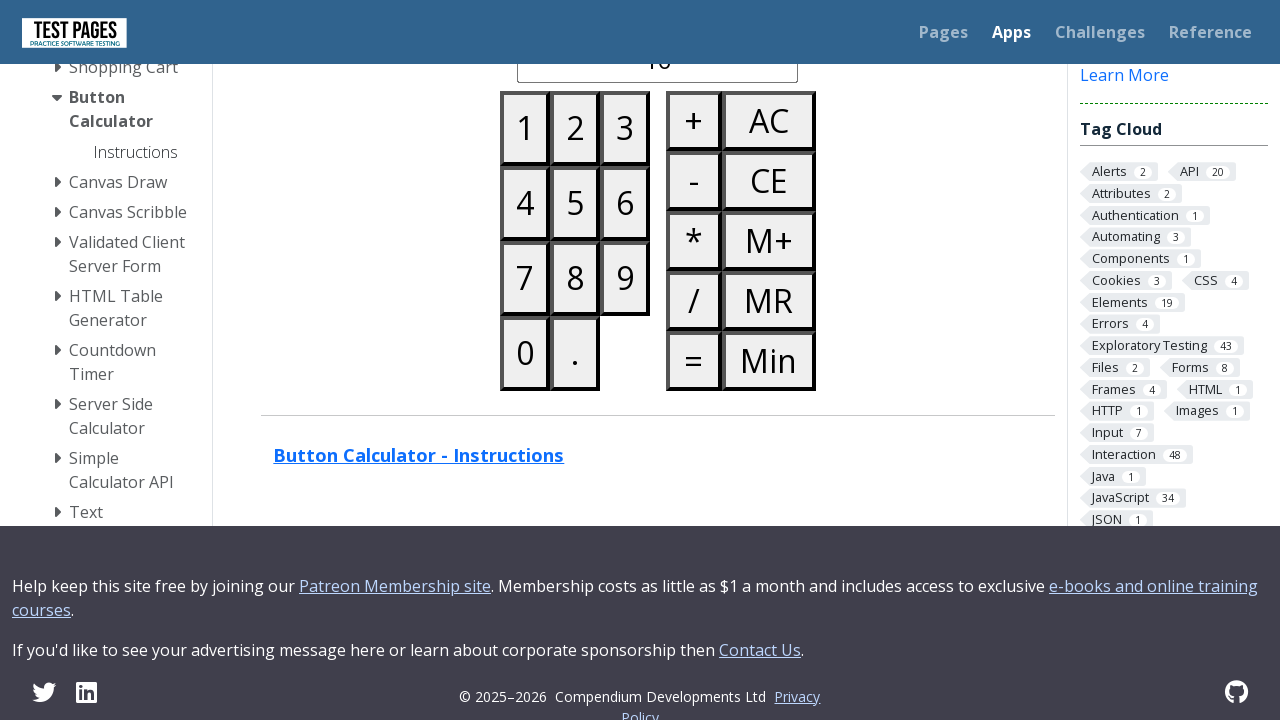

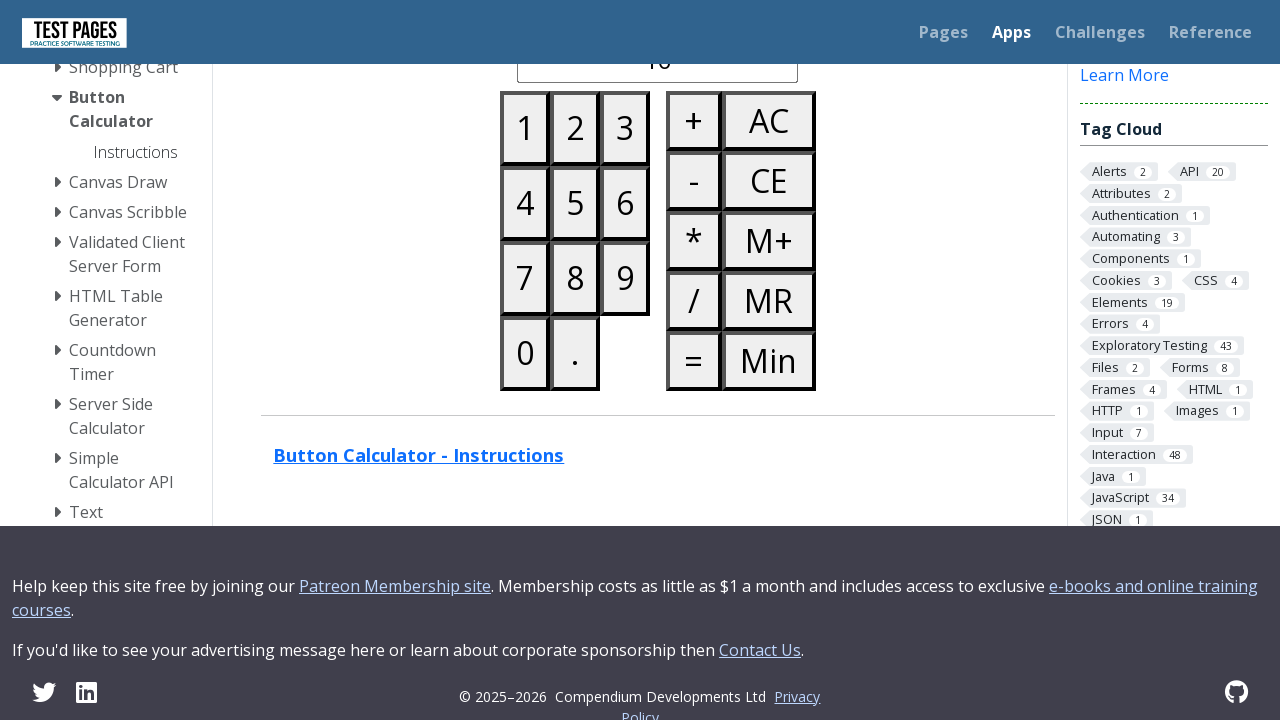